Launches the Mercedes-Benz India website and maximizes the browser window

Starting URL: https://www.mercedes-benz.co.in/

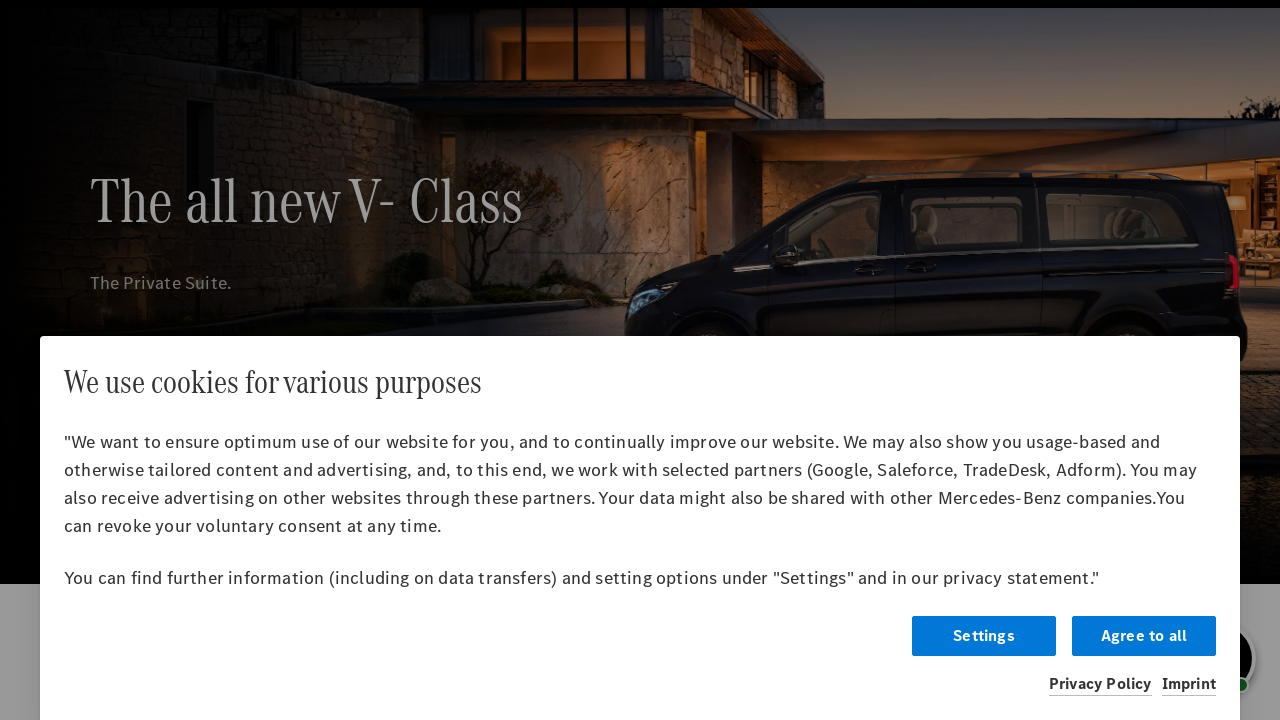

Waited for Mercedes-Benz India website to load DOM content
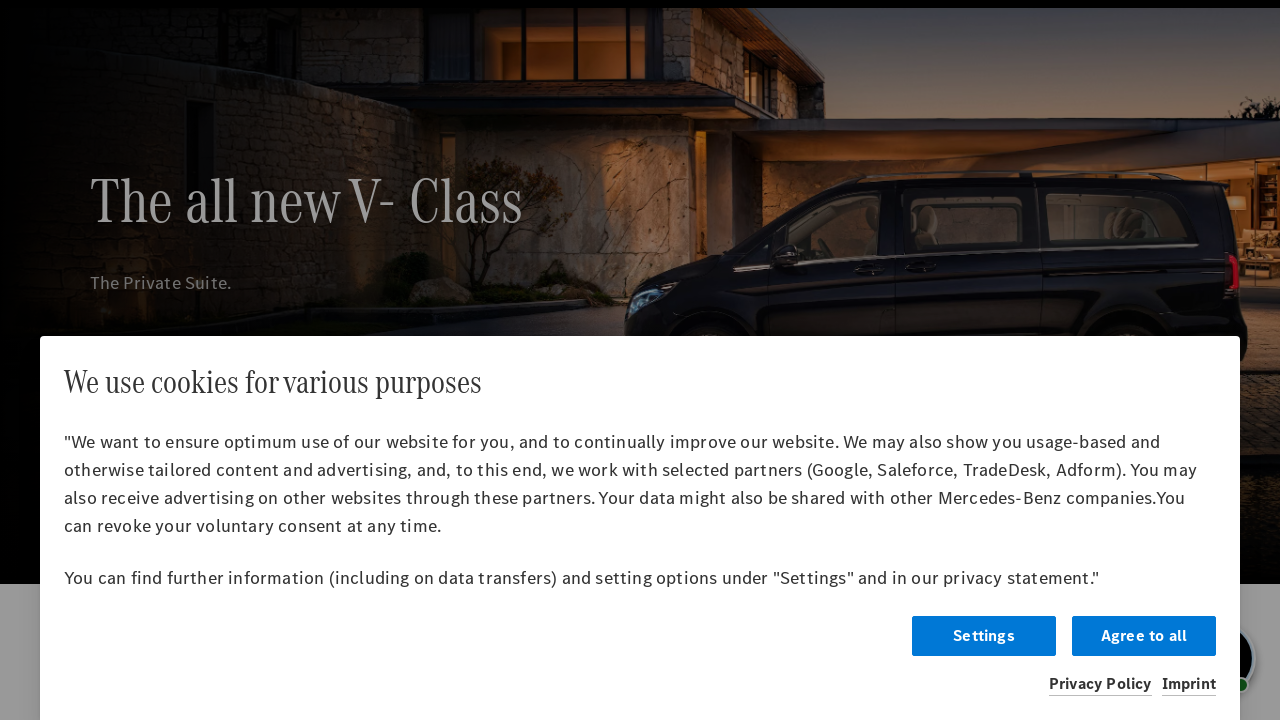

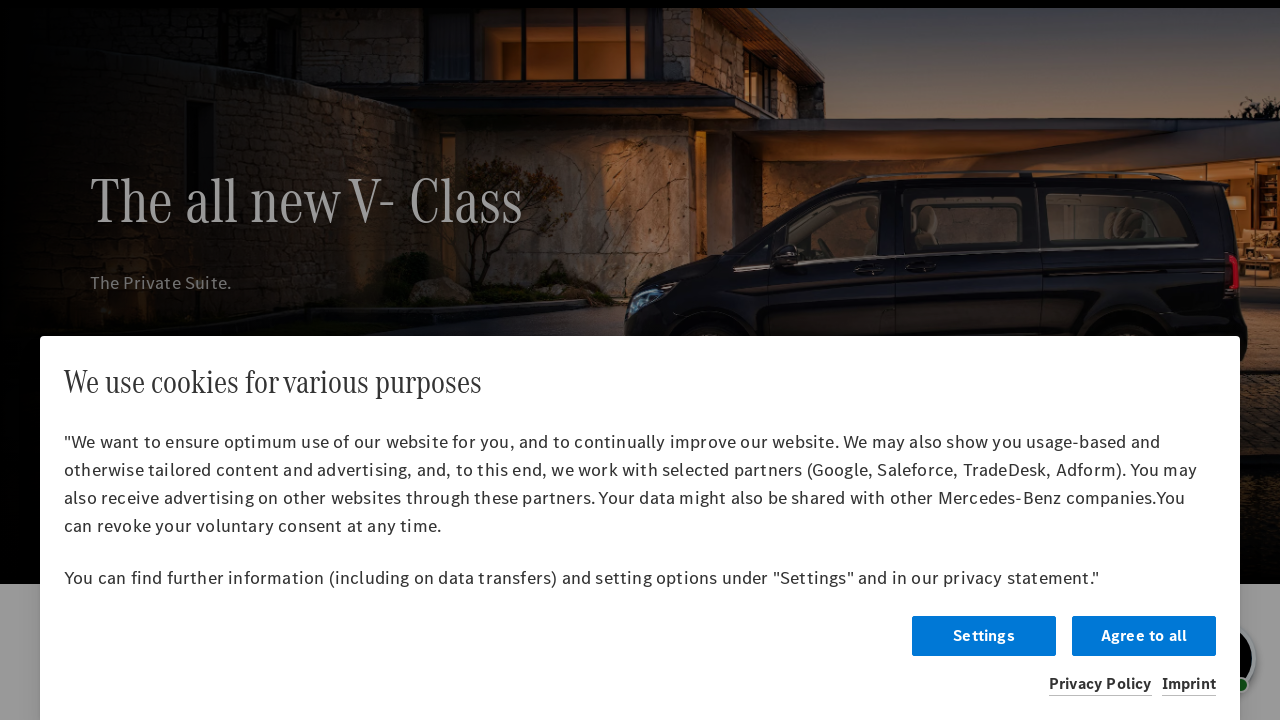